Tests checkbox selection, radio button selection, and element visibility toggling on an automation practice page by selecting specific options and hiding a text box

Starting URL: https://rahulshettyacademy.com/AutomationPractice/

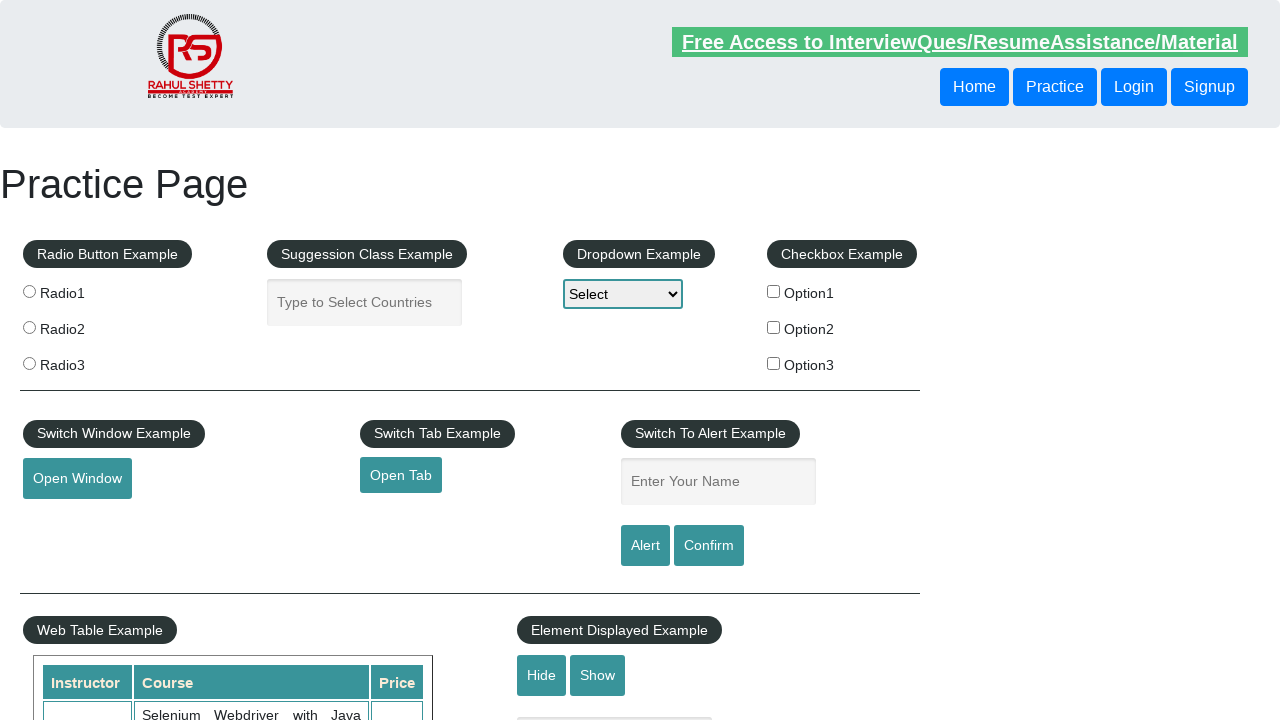

Clicked checkbox with value 'option2' at (774, 327) on input[type='checkbox'][value='option2']
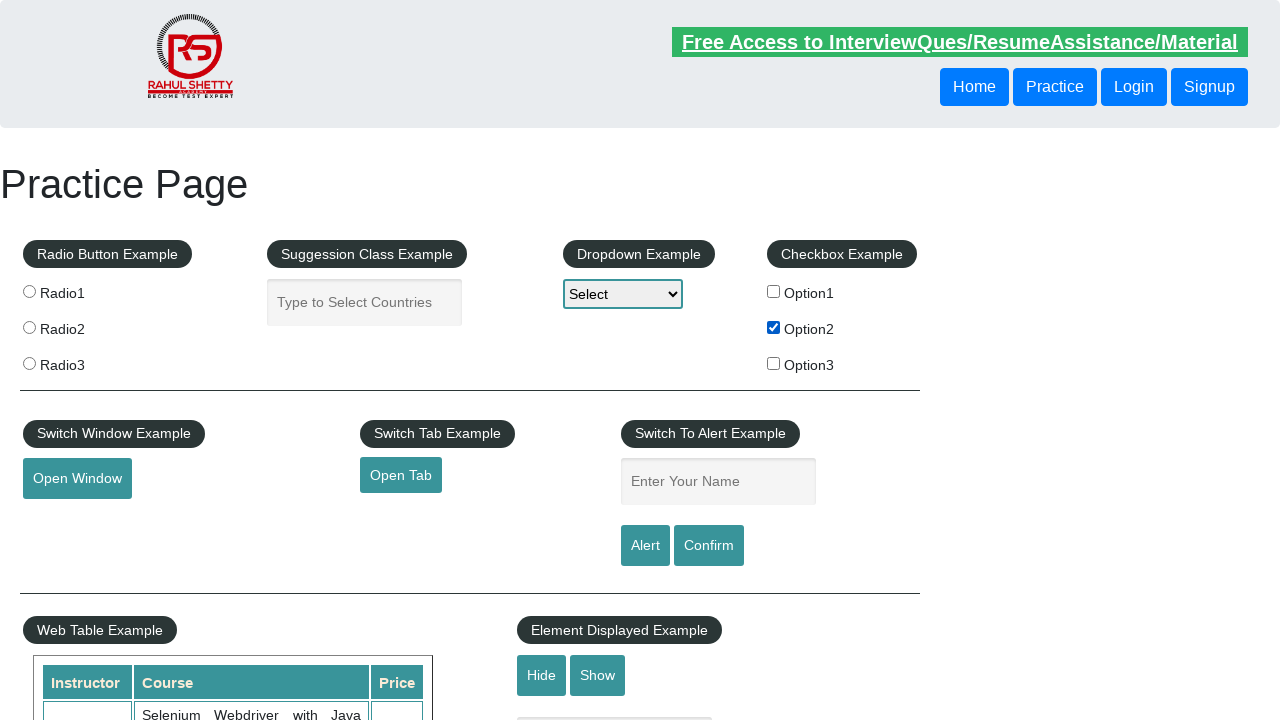

Verified checkbox 'option2' is selected
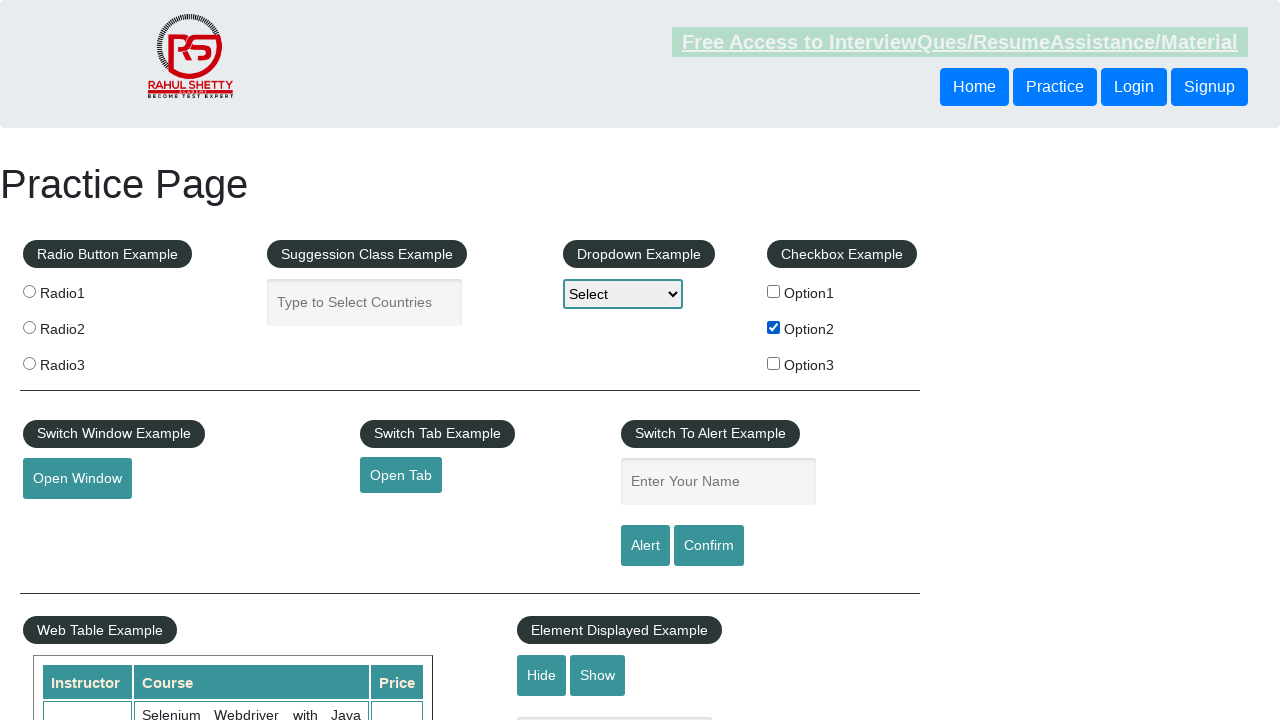

Clicked radio button with value 'radio2' at (29, 327) on input[type='radio'][value='radio2']
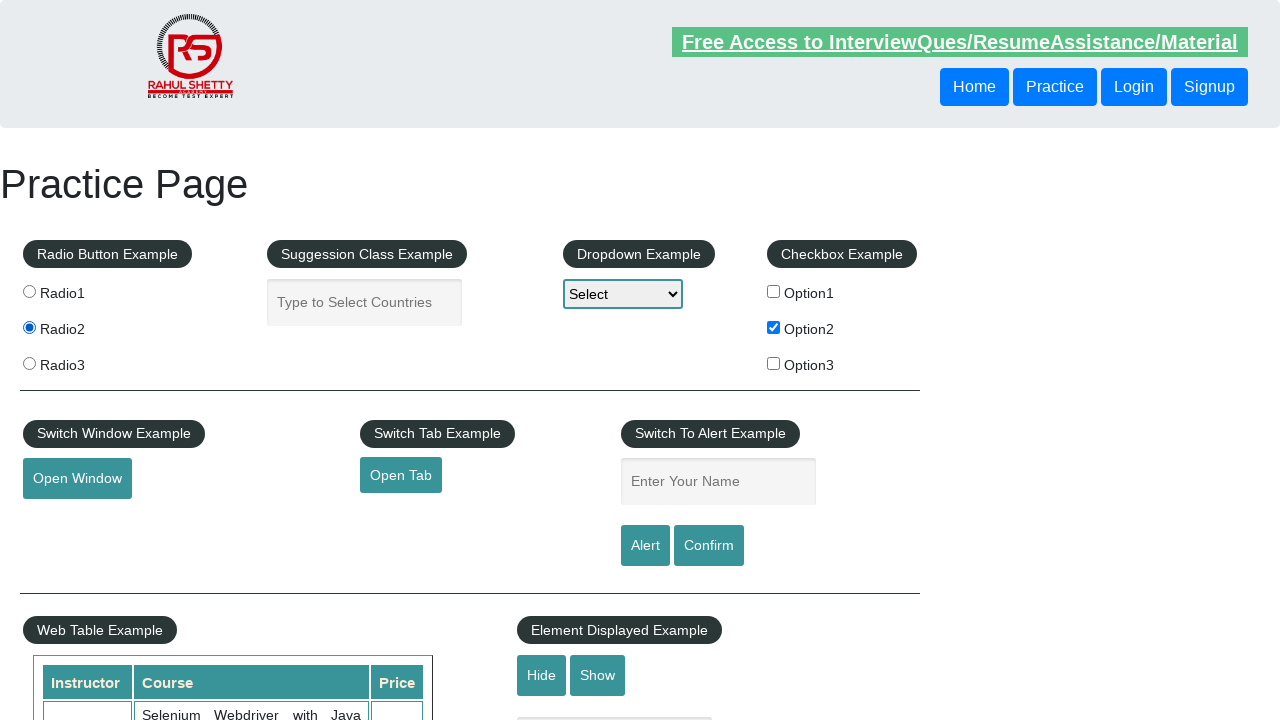

Verified radio button 'radio2' is selected
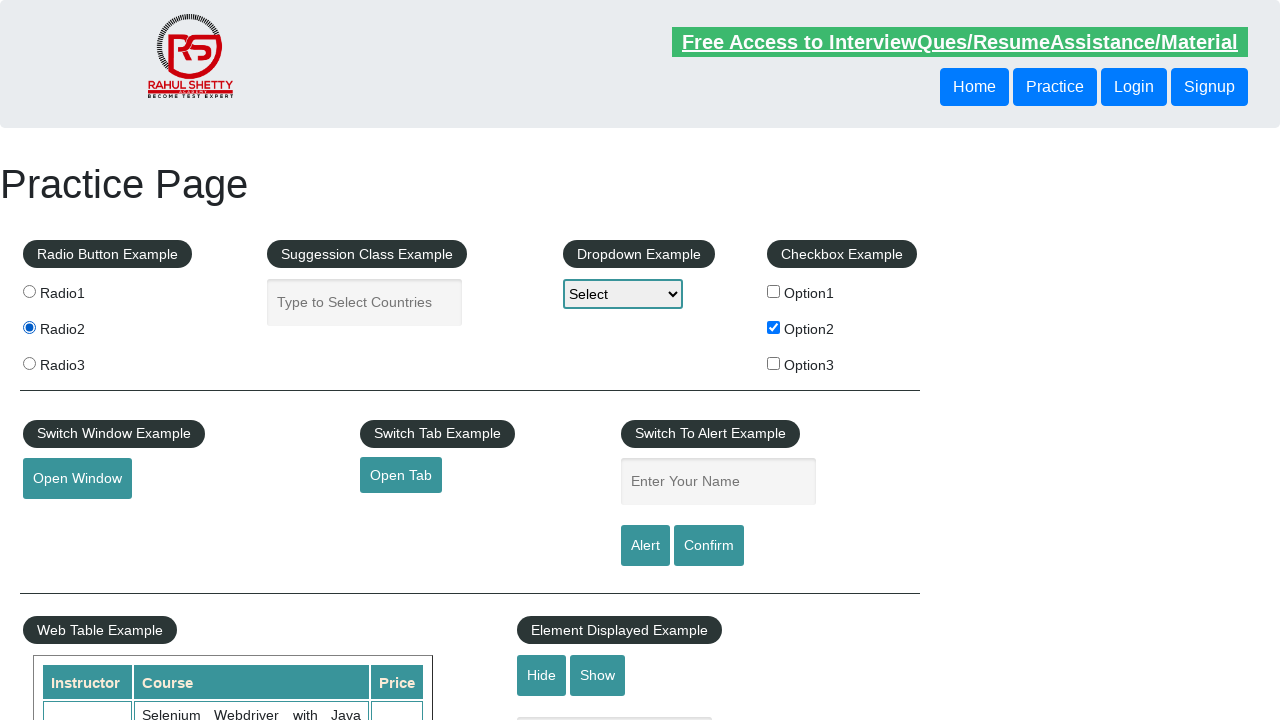

Verified #displayed-text element is visible
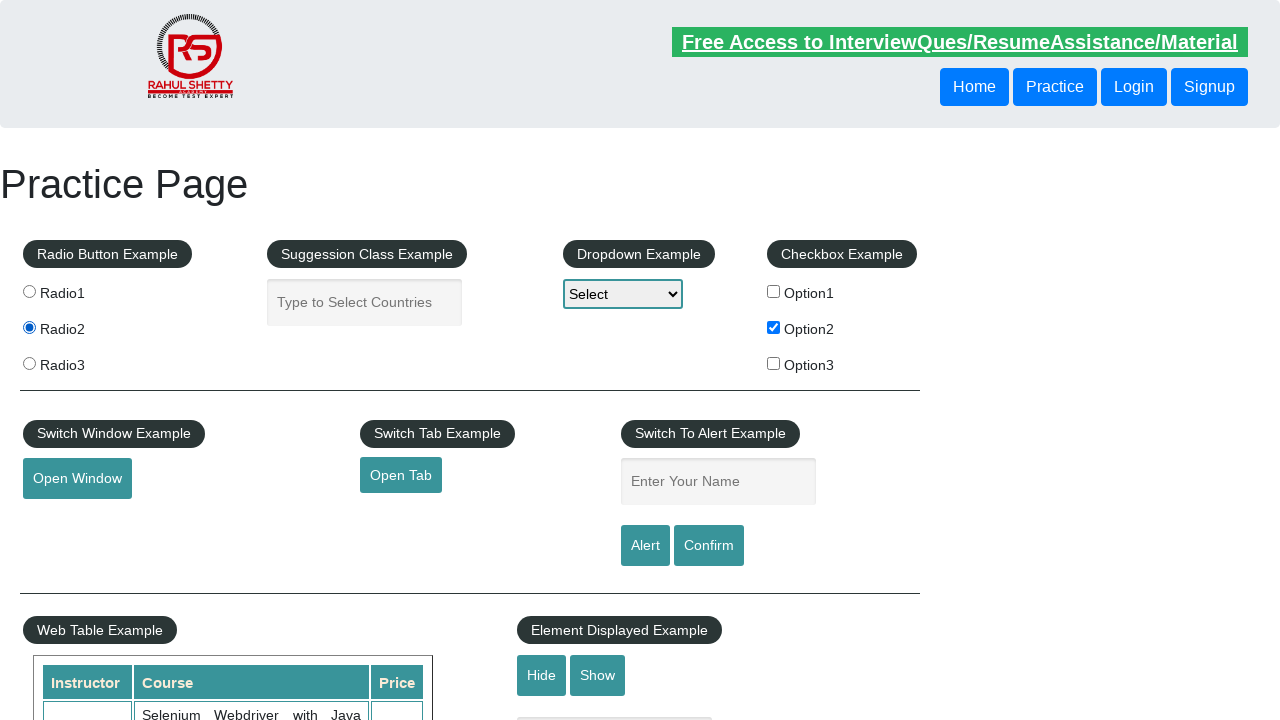

Clicked hide textbox button at (542, 675) on #hide-textbox
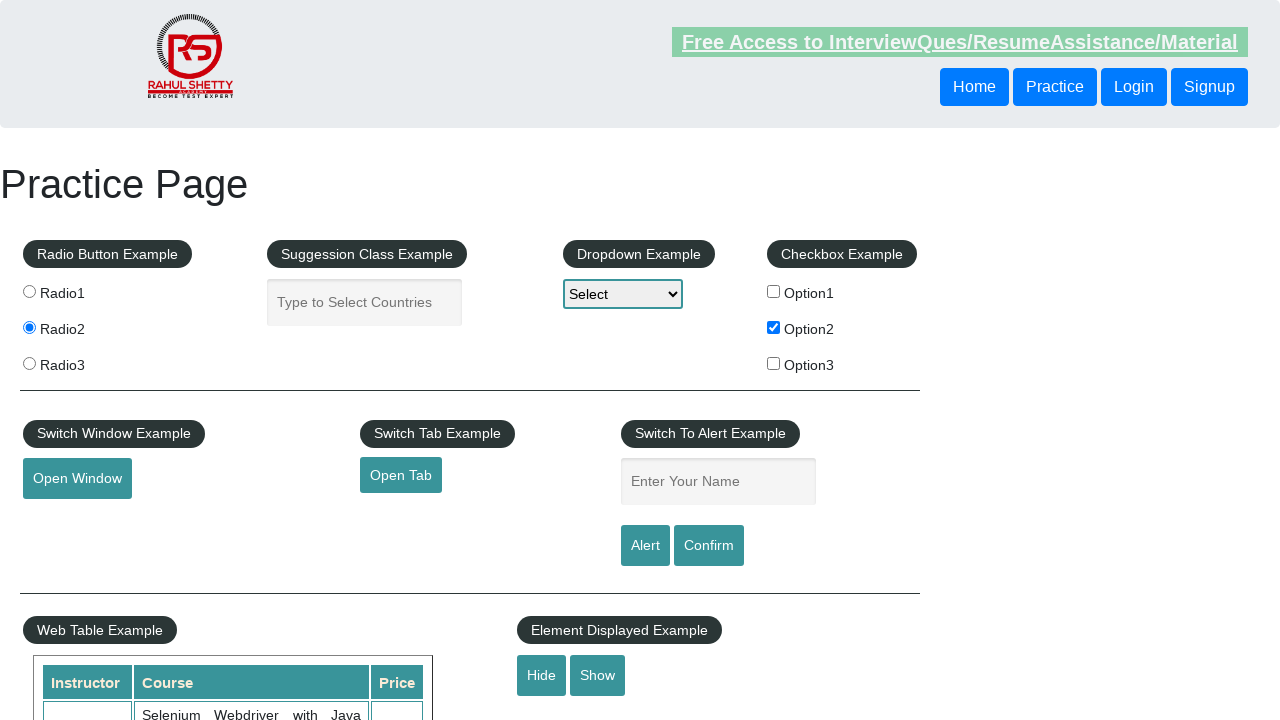

Waited for #displayed-text element to be hidden
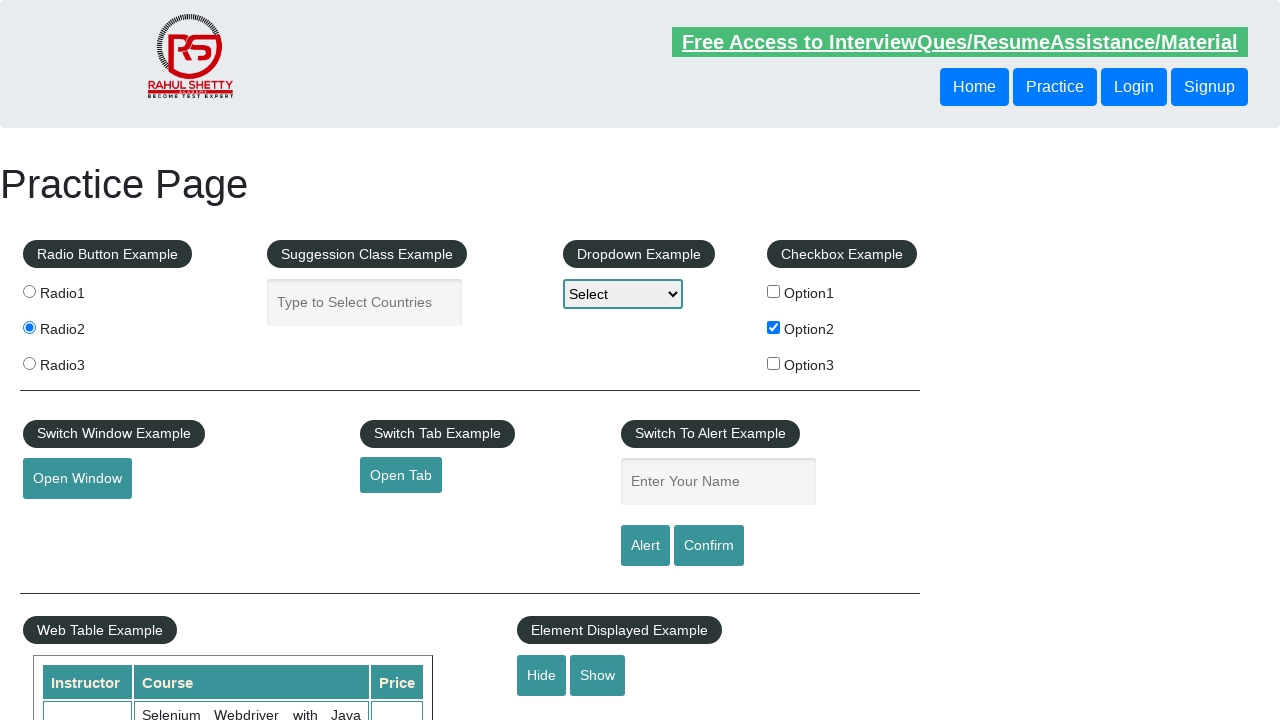

Verified #displayed-text element is no longer visible
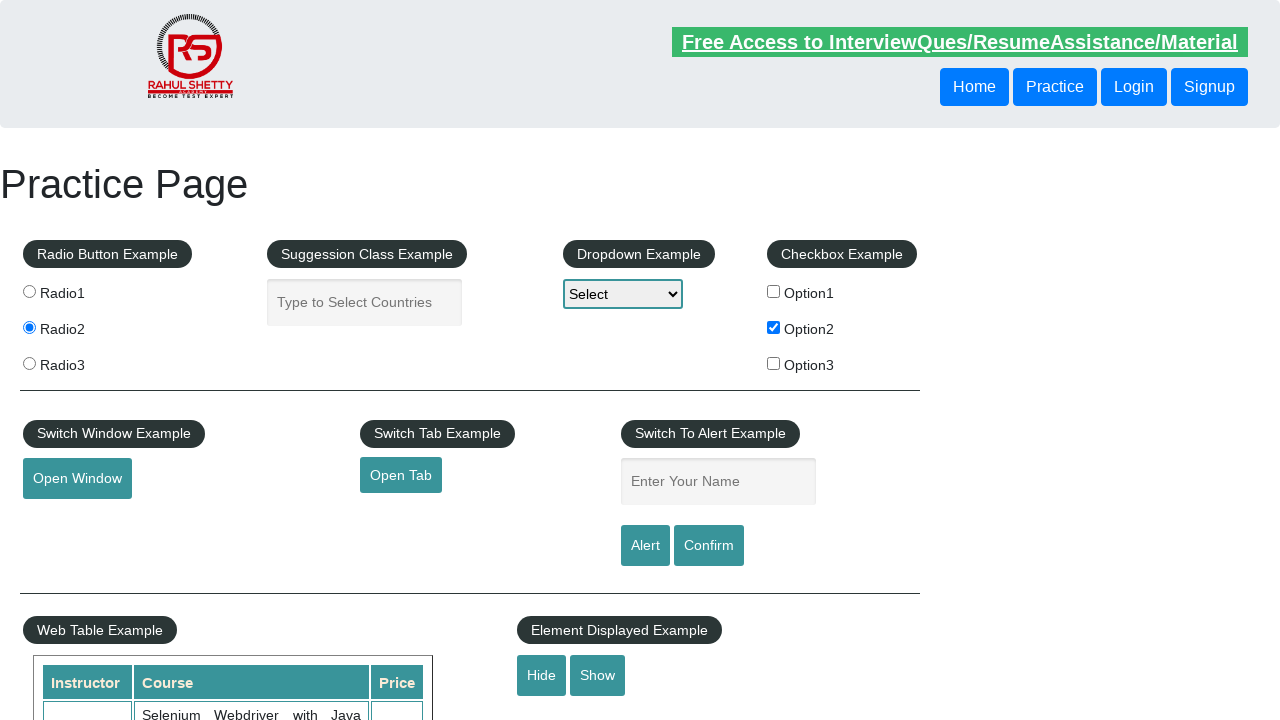

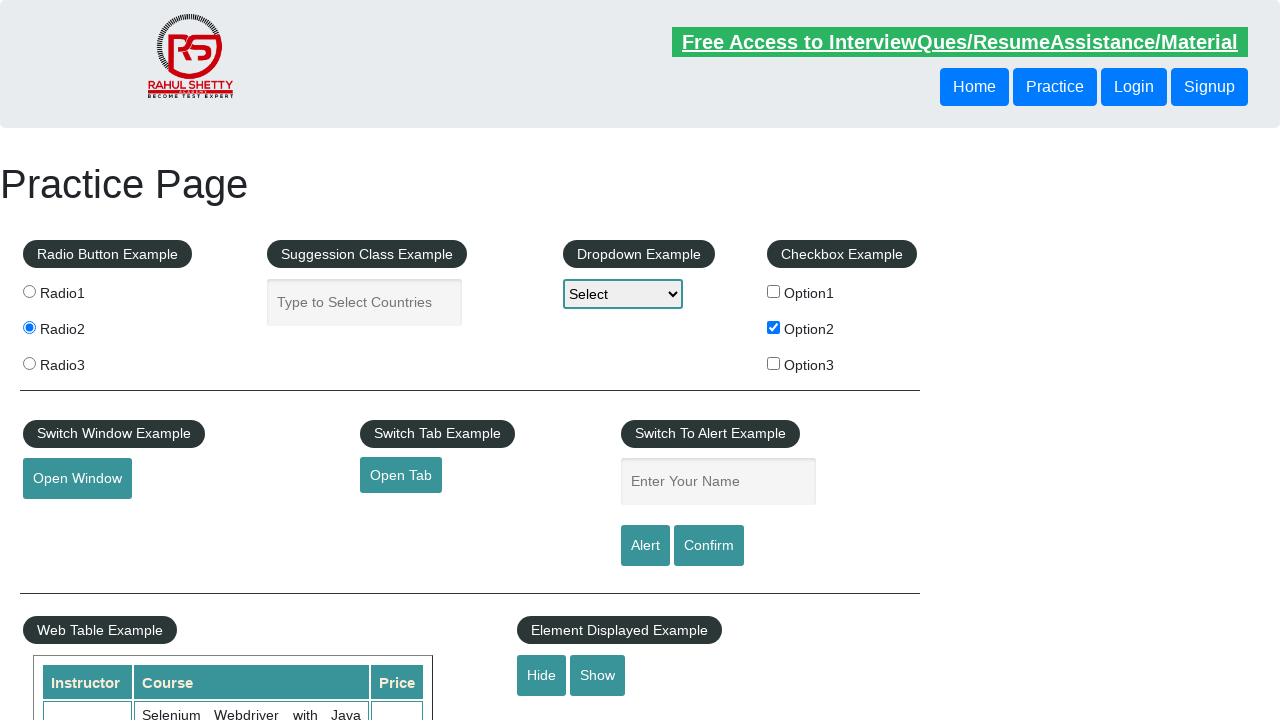